Tests clicking a confirm button that triggers a confirmation dialog and dismissing/canceling it

Starting URL: https://demoqa.com/alerts

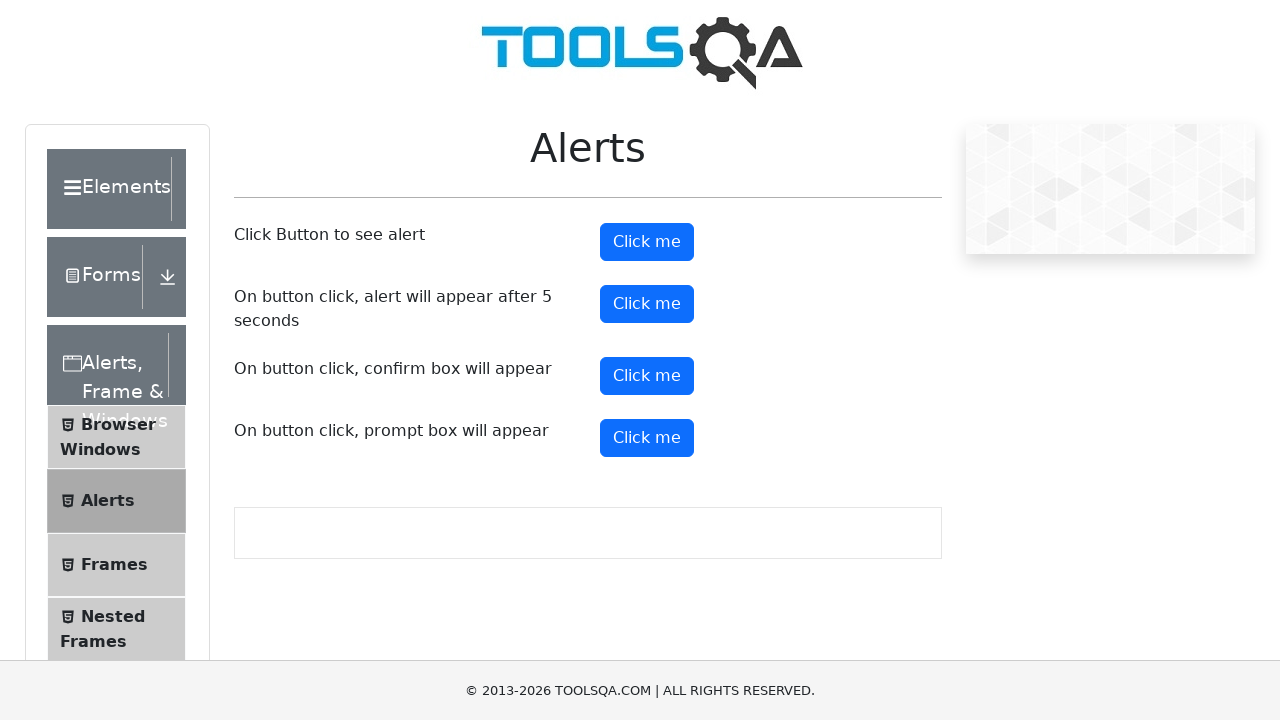

Set up dialog handler to dismiss confirmation dialogs
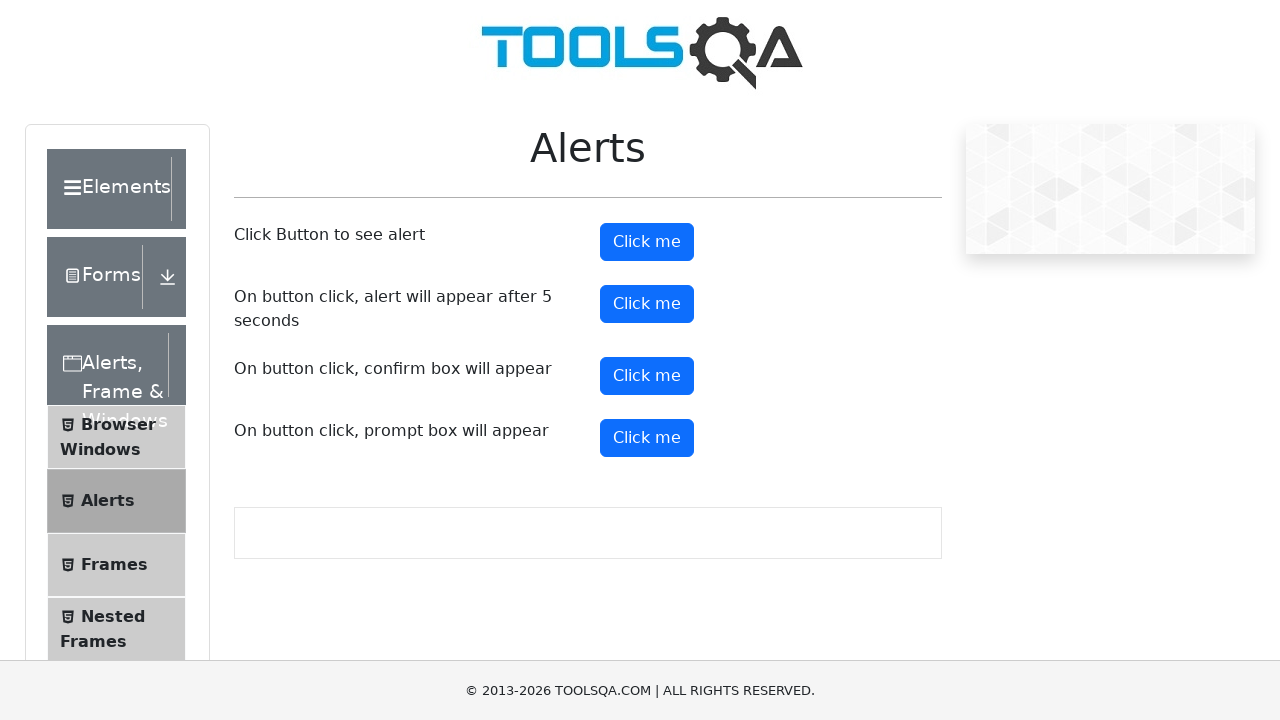

Clicked confirm button to trigger confirmation dialog at (647, 376) on button#confirmButton
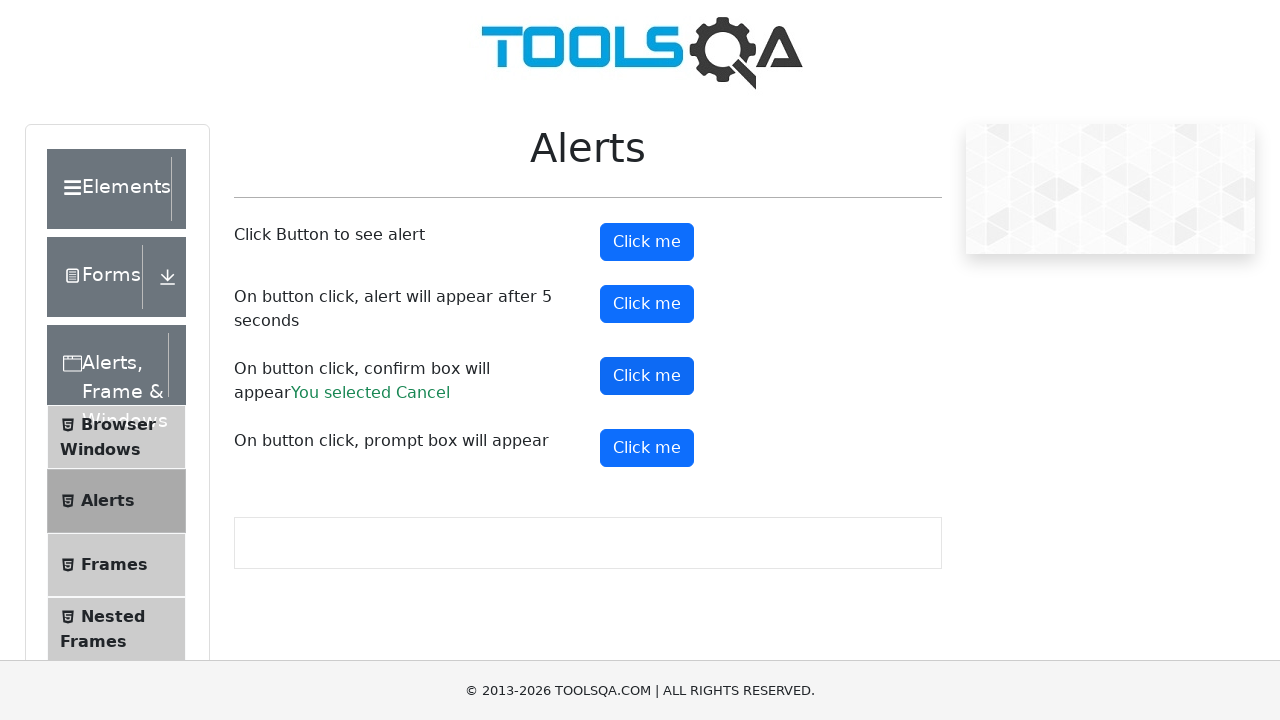

Confirmation dialog was dismissed and result text appeared
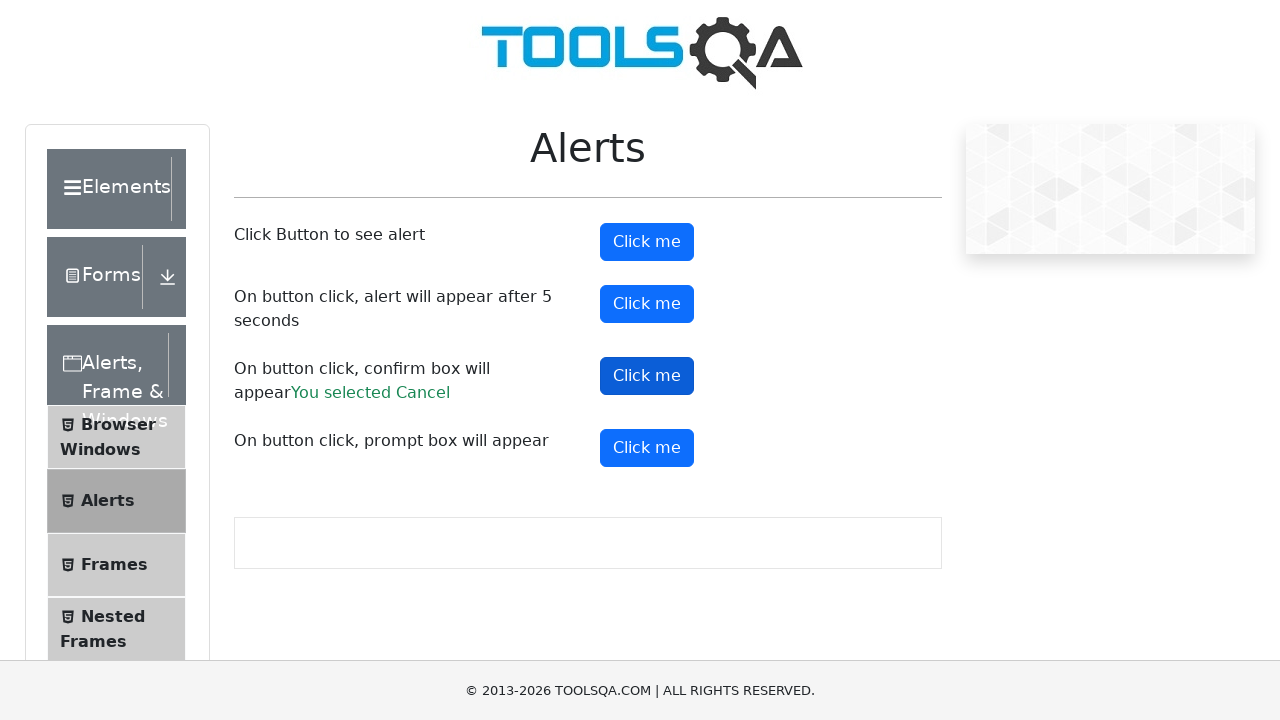

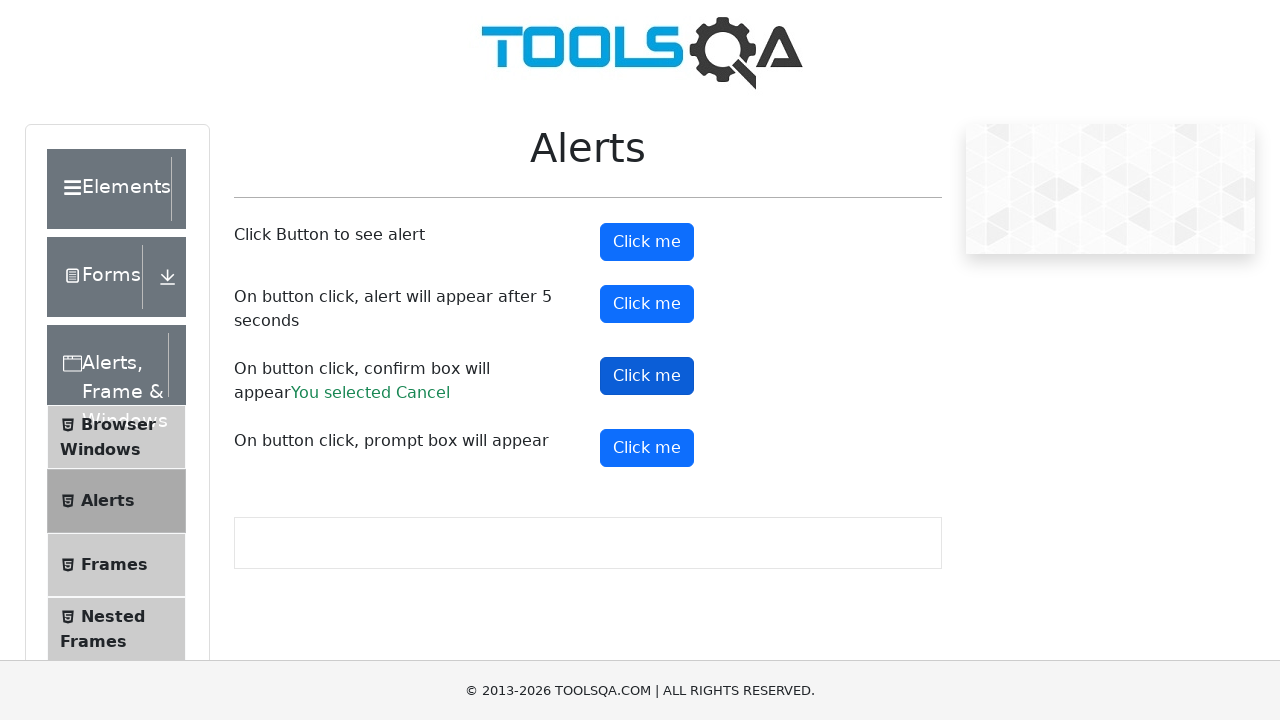